Tests calculator addition: 25 + 25.5 = 50.5 with integer-only checkbox unchecked

Starting URL: https://testsheepnz.github.io/BasicCalculator.html#main-body

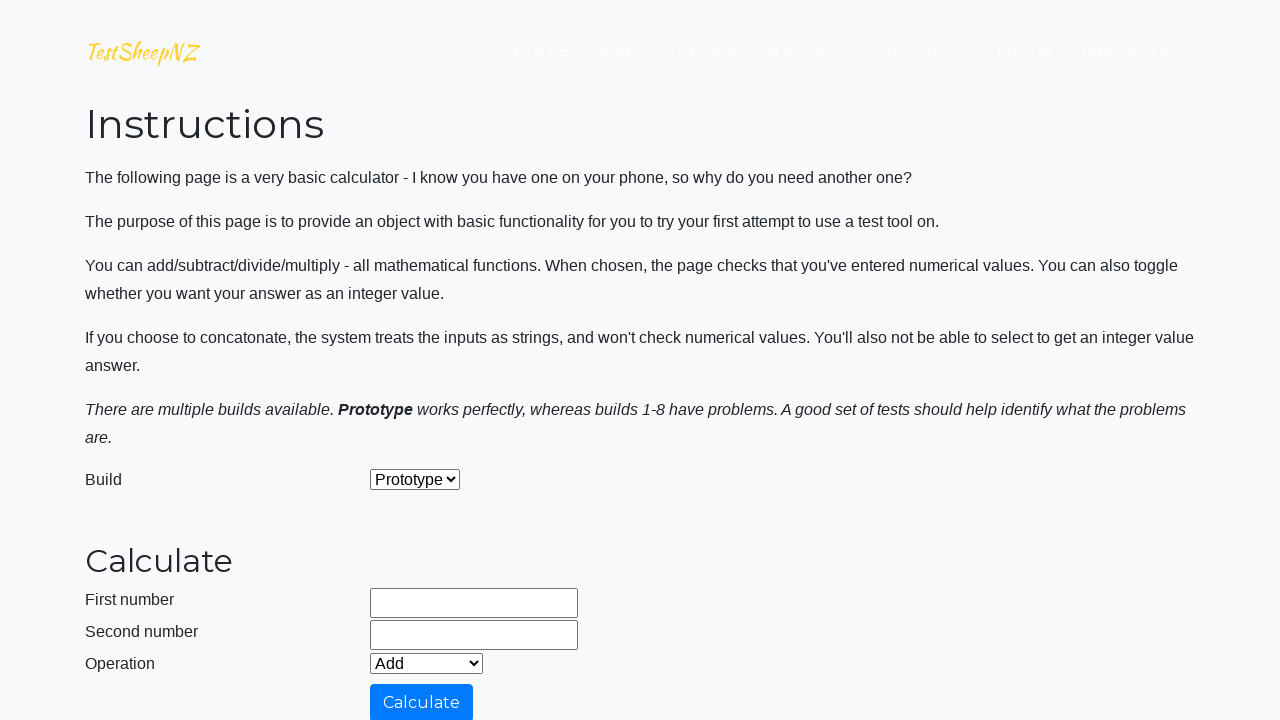

Cleared first input field on #number1Field
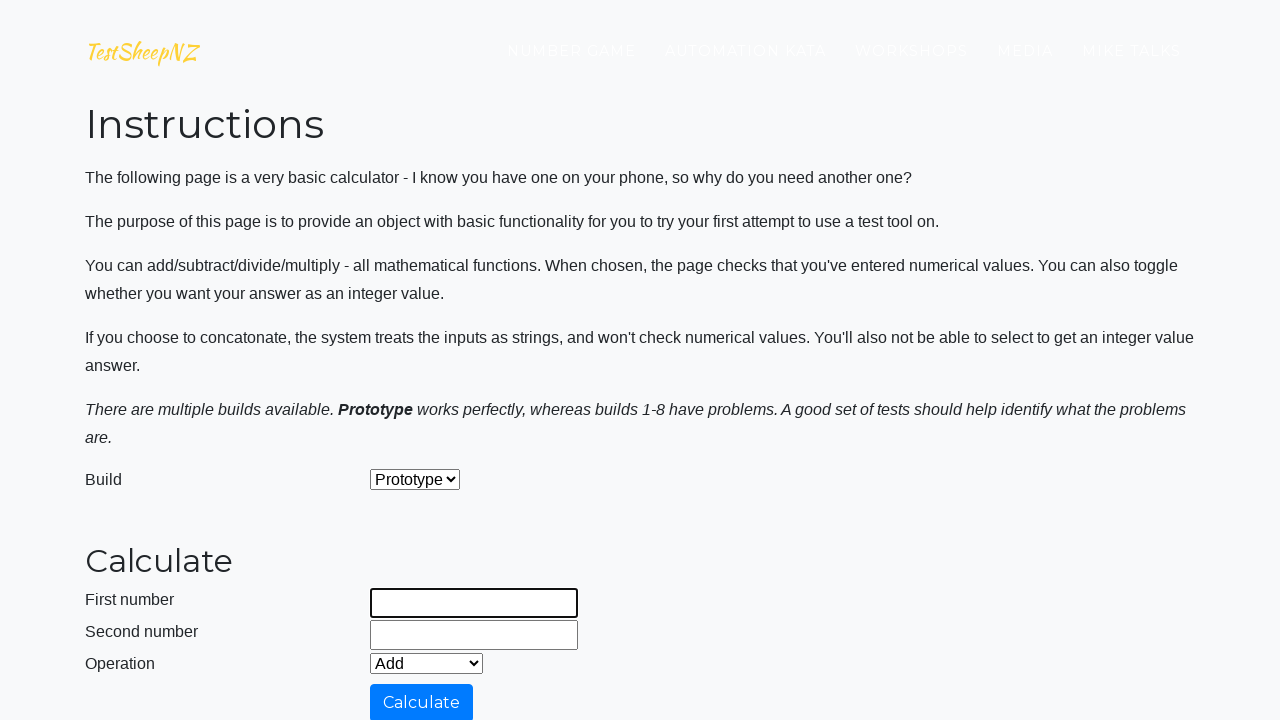

Entered 25 in first input field on #number1Field
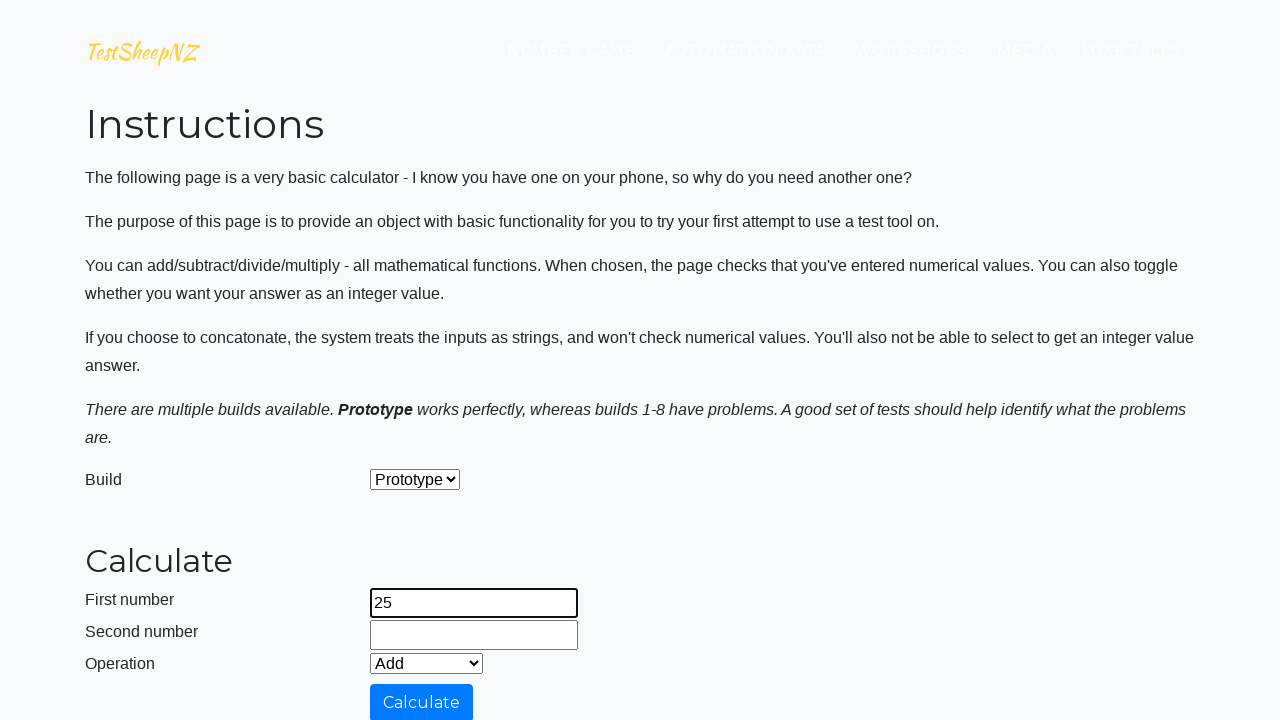

Cleared second input field on #number2Field
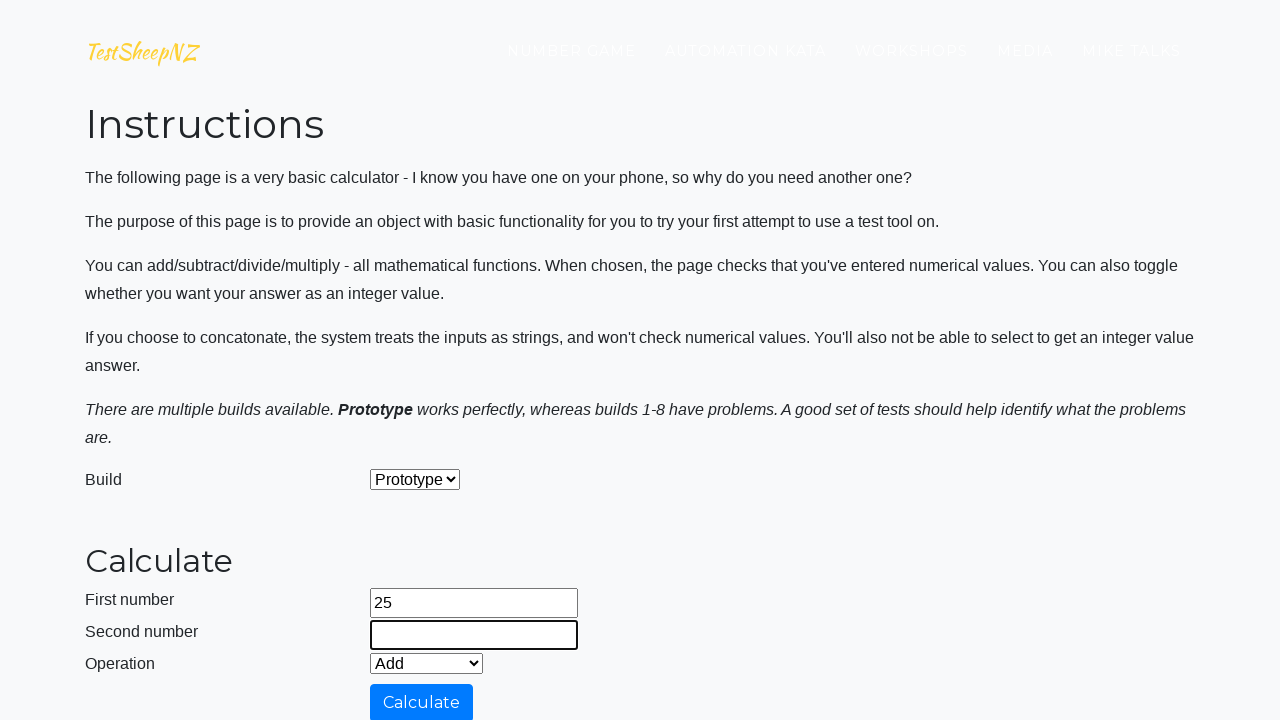

Entered 25.5 in second input field on #number2Field
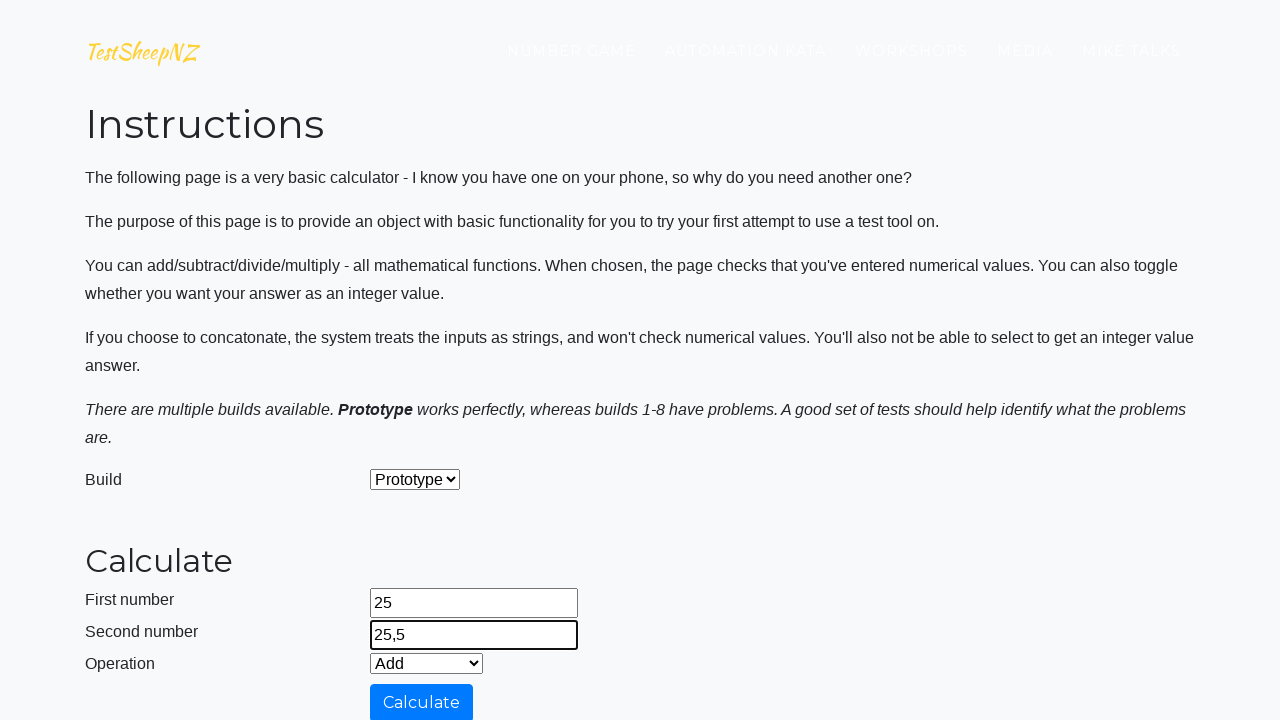

Clicked calculate button at (422, 701) on #calculateButton
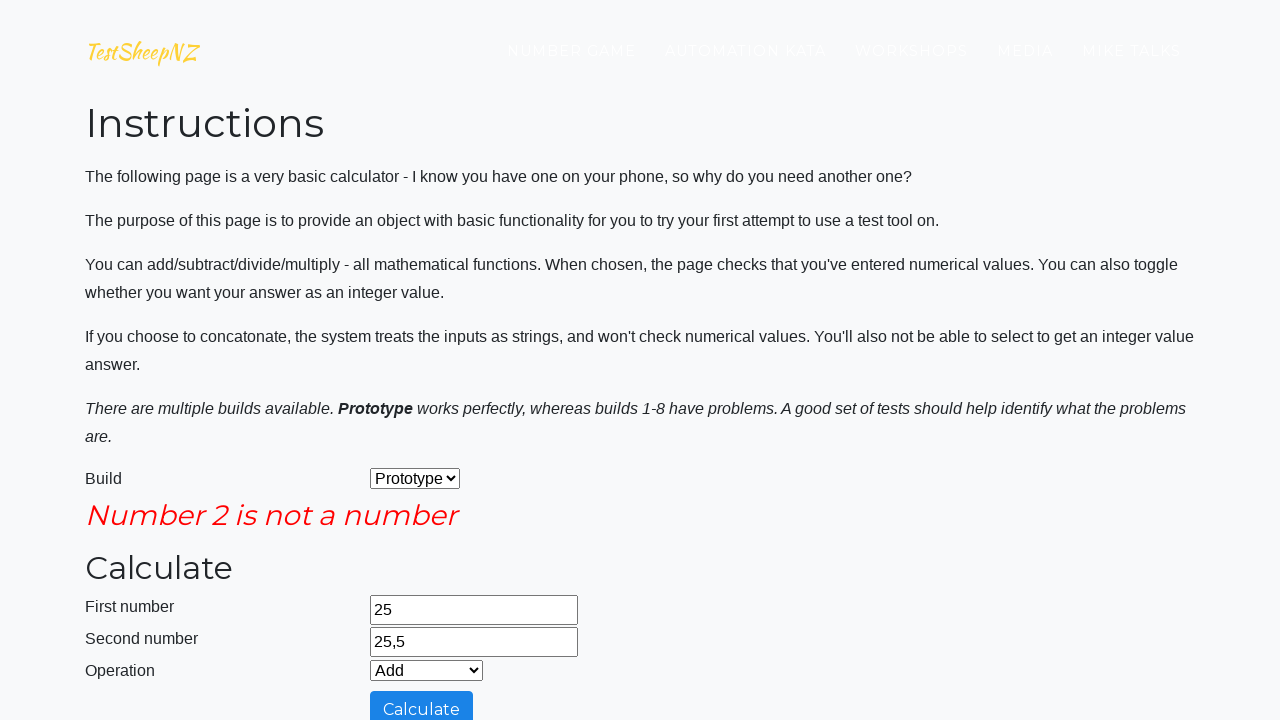

Result field loaded, displaying calculated sum of 25 + 25.5 = 50.5
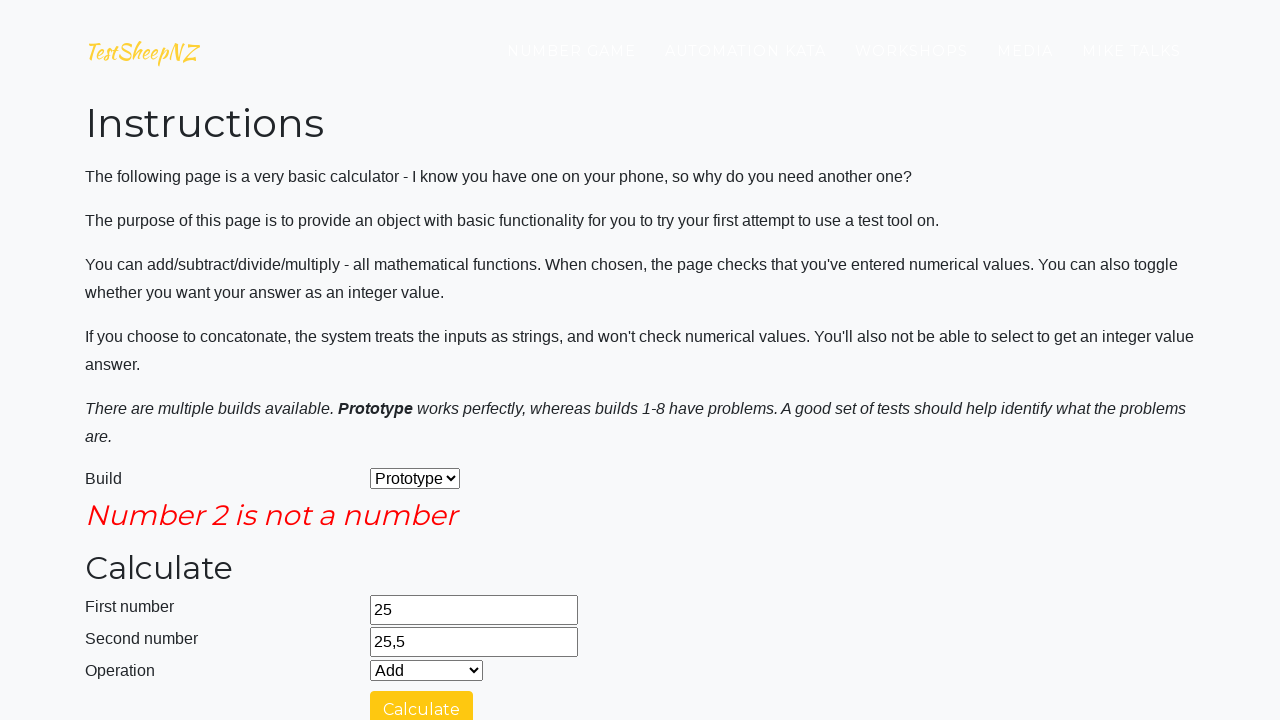

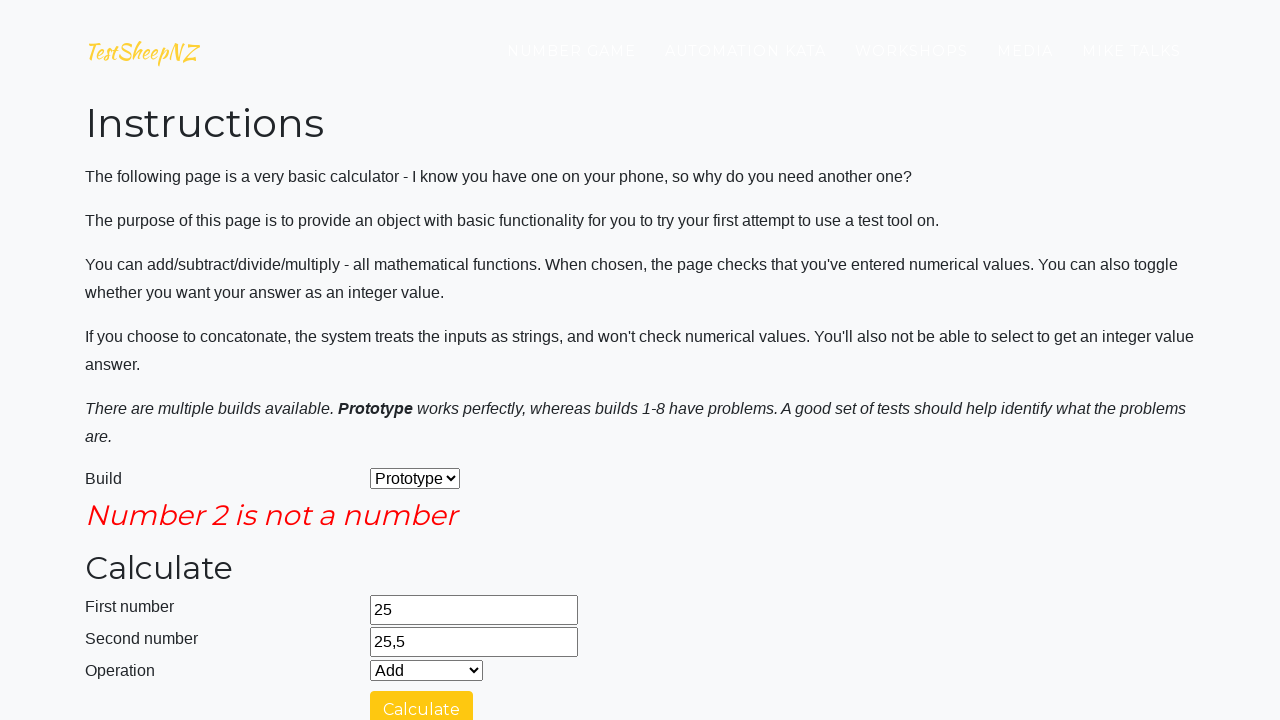